Tests a simple registration form by filling in first name, last name, email, and phone number fields, then submitting and handling the alert confirmation

Starting URL: https://v1.training-support.net/selenium/simple-form

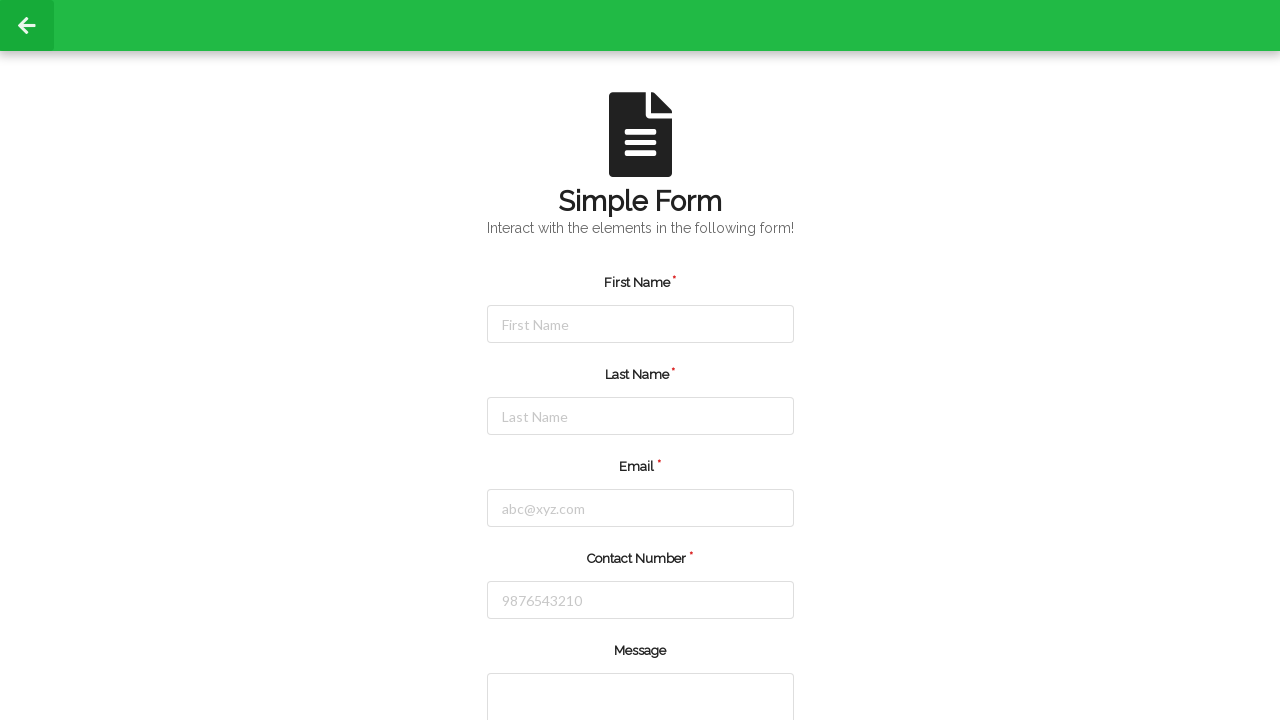

Cleared first name field on #firstName
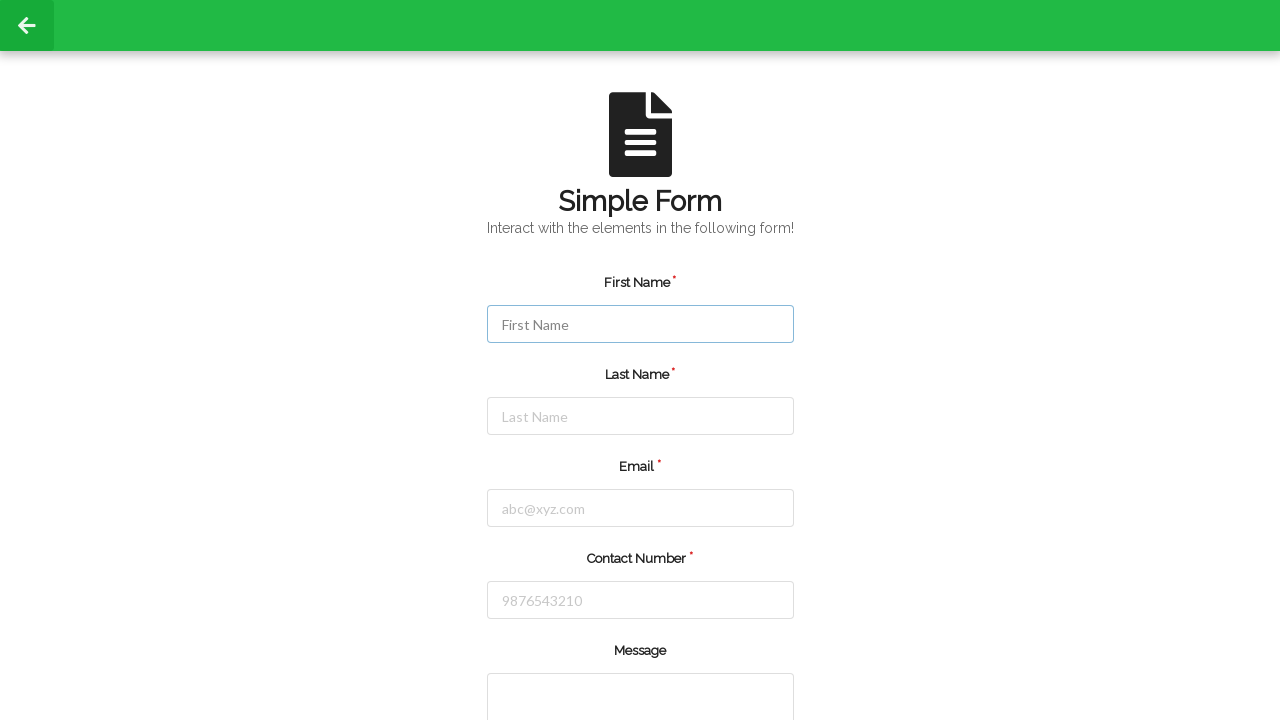

Filled first name field with 'Michael' on #firstName
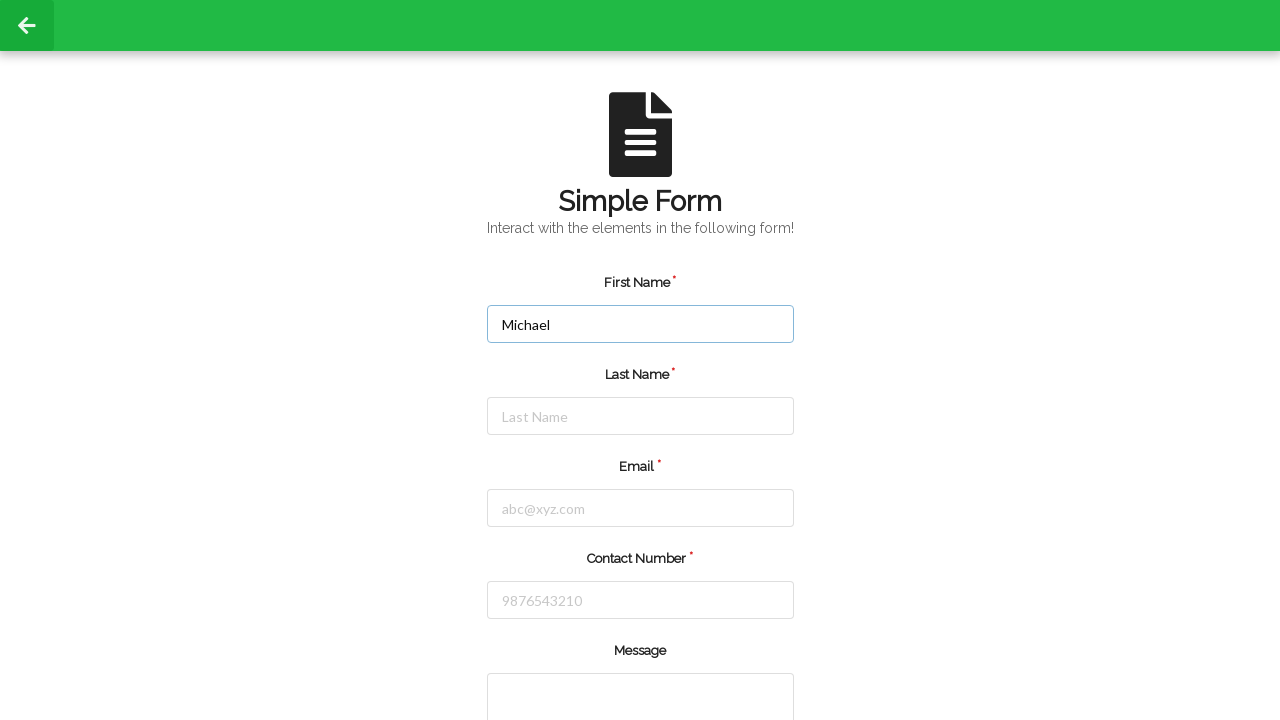

Cleared last name field on #lastName
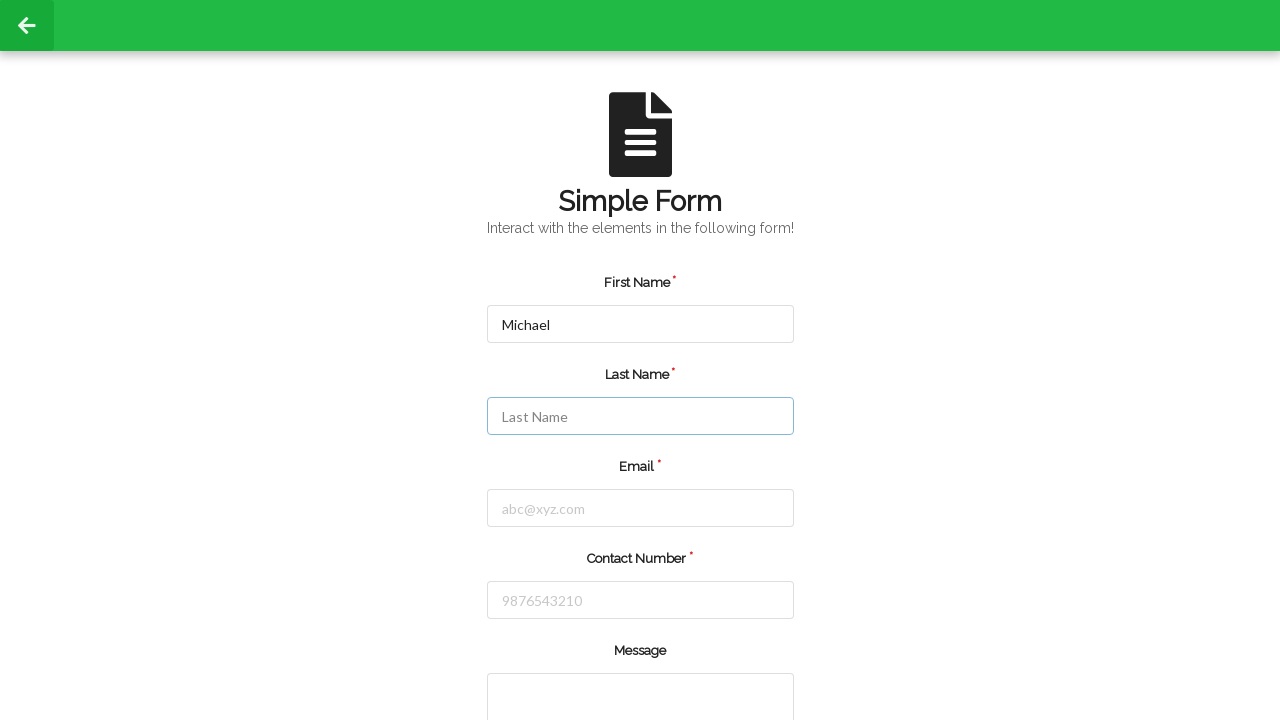

Filled last name field with 'Thompson' on #lastName
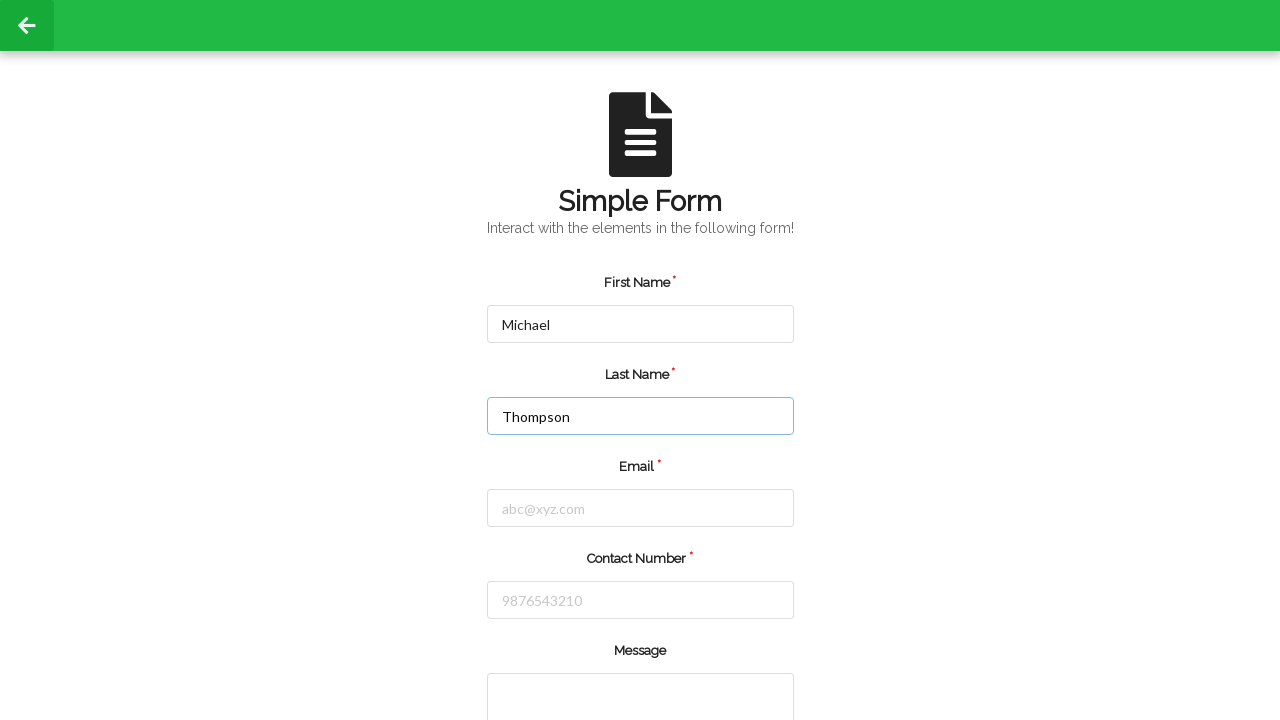

Cleared email field on #email
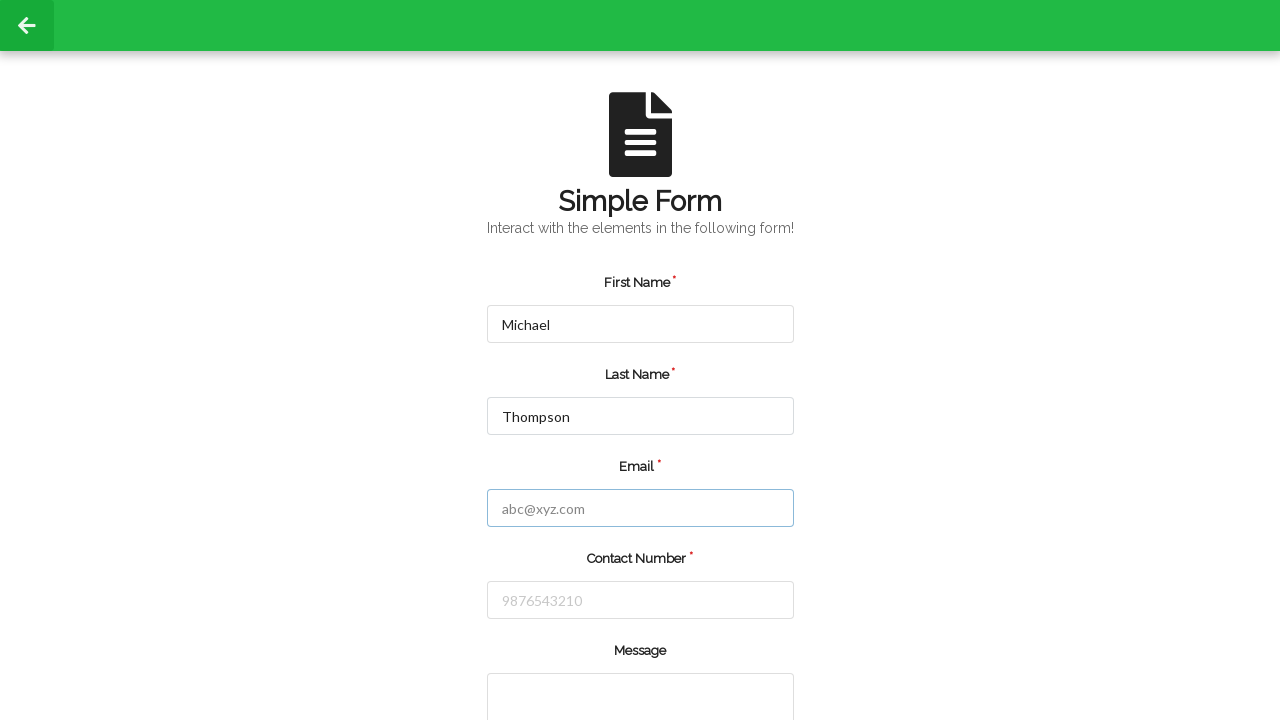

Filled email field with 'michael.thompson@example.com' on #email
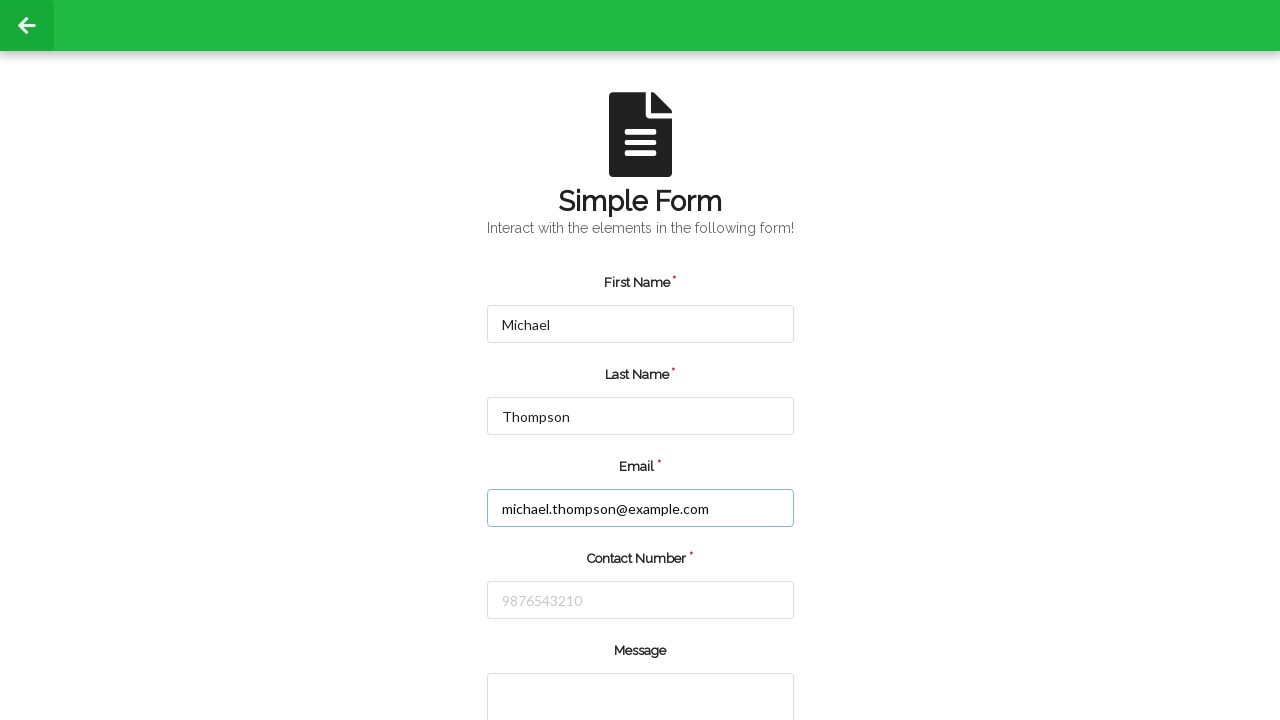

Cleared phone number field on #number
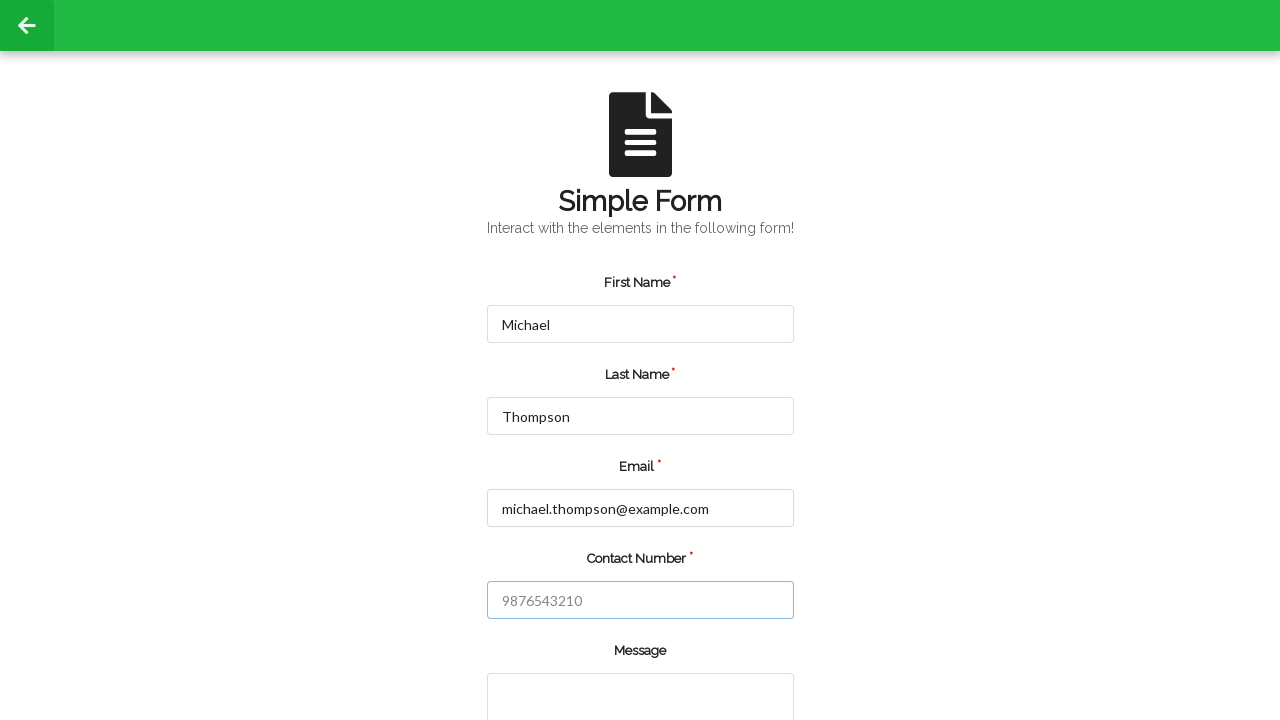

Filled phone number field with '5551234567' on #number
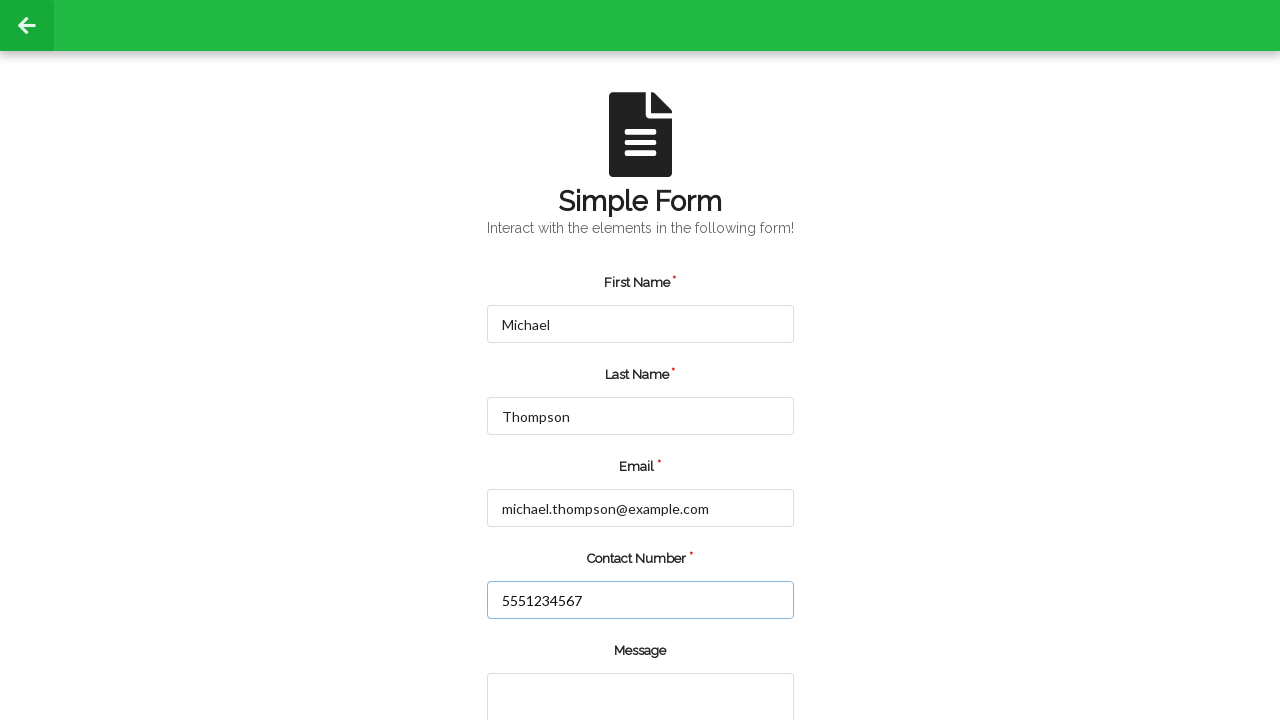

Clicked submit button at (558, 660) on input.green
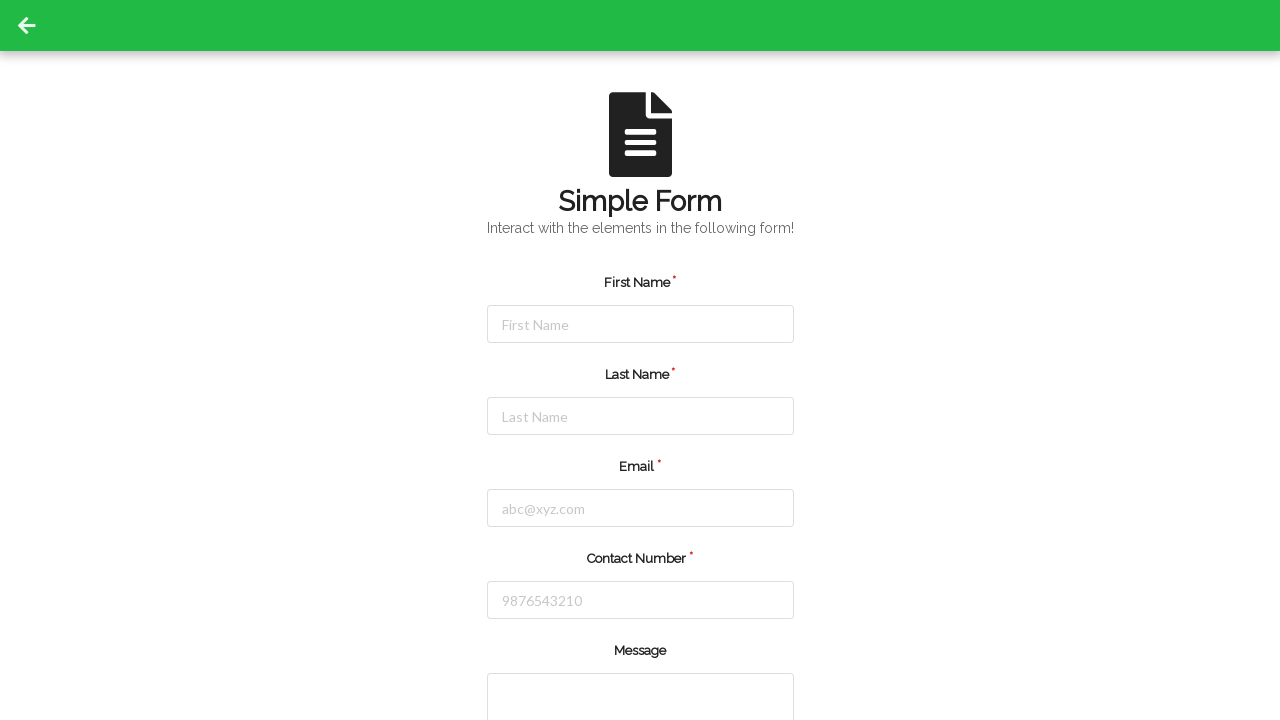

Set up alert dialog handler to accept alerts
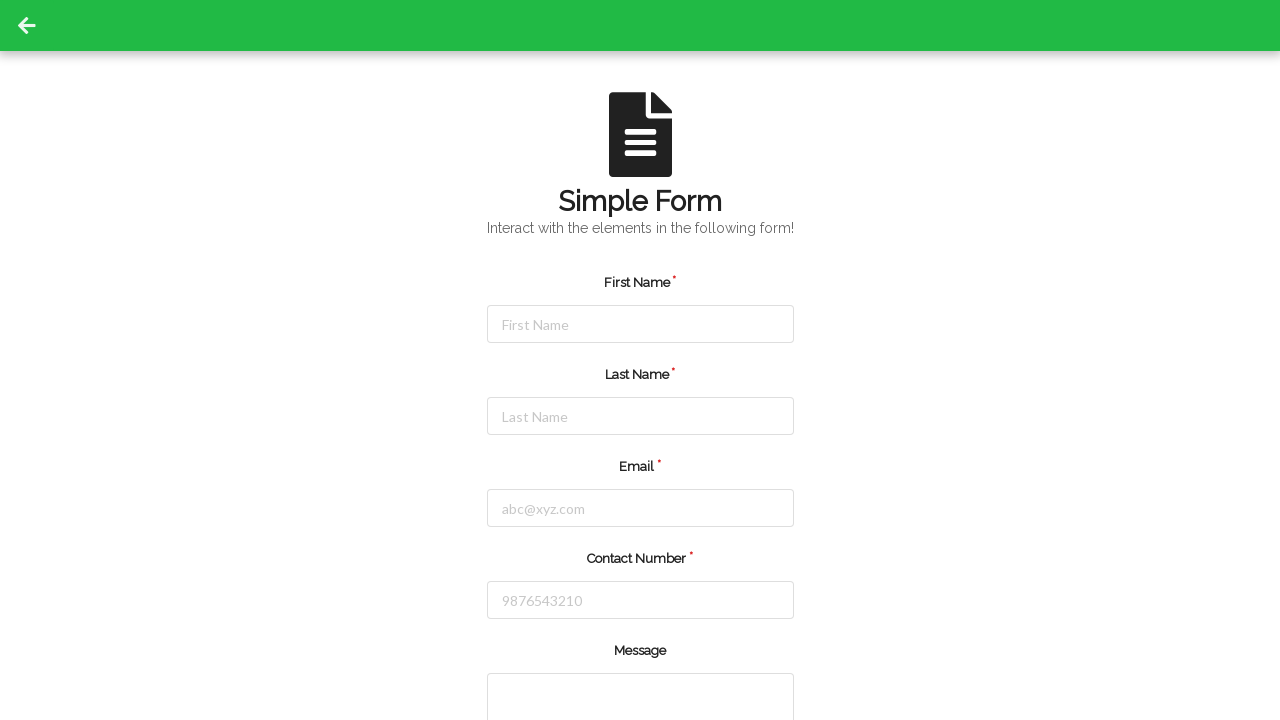

Waited for alert dialog to appear and be accepted
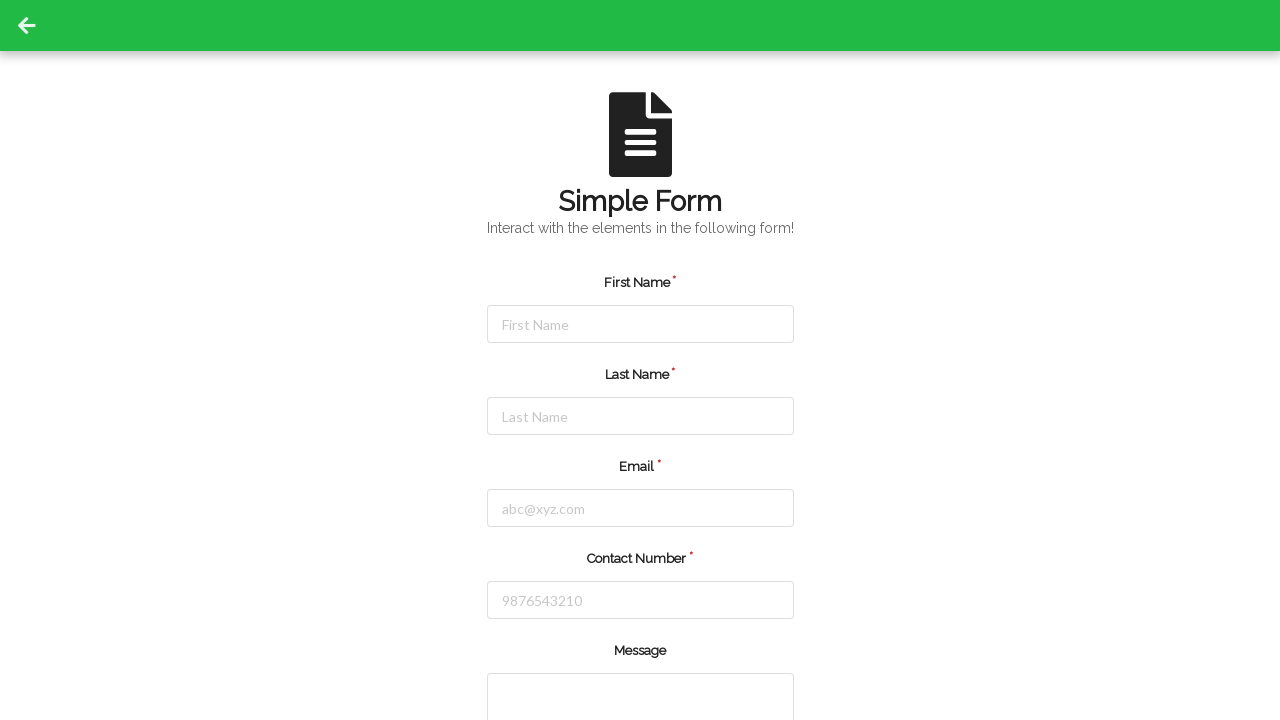

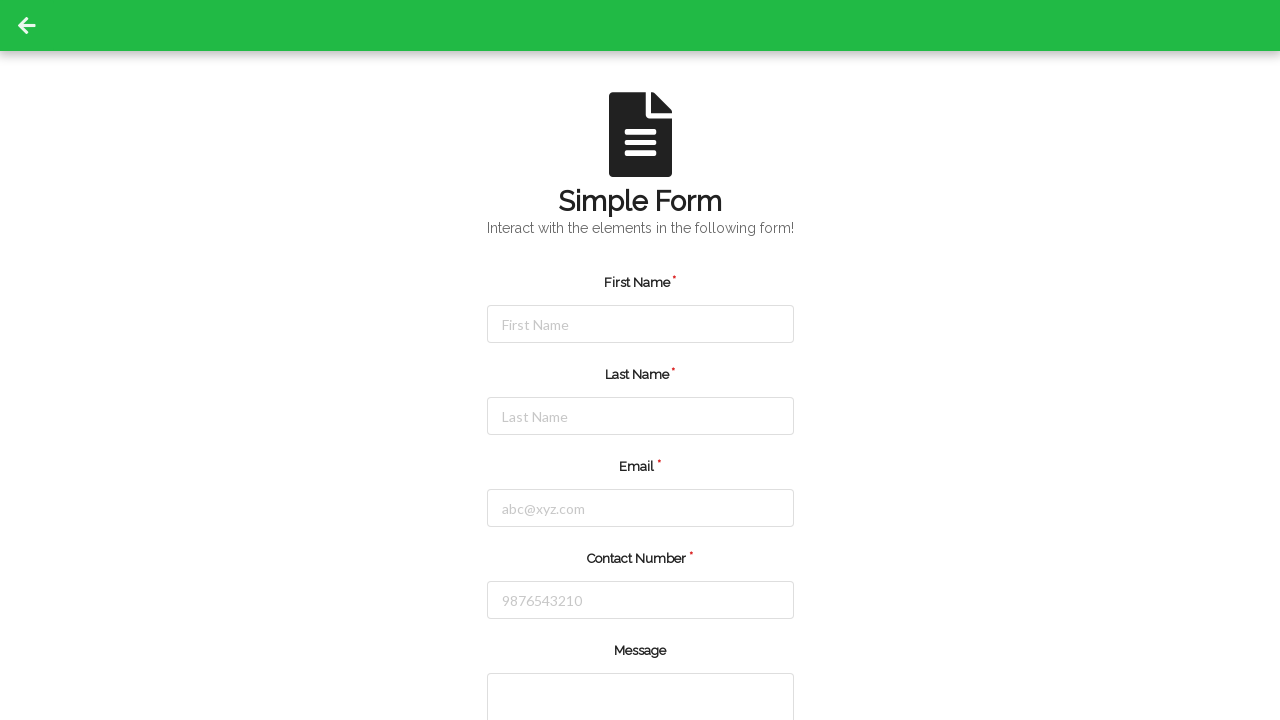